Tests e-commerce cart functionality by adding specific vegetable items (Cucumber, Brocolli, Beetroot) to the cart, proceeding to checkout, applying a promo code, and verifying the promo code is accepted.

Starting URL: https://rahulshettyacademy.com/seleniumPractise/

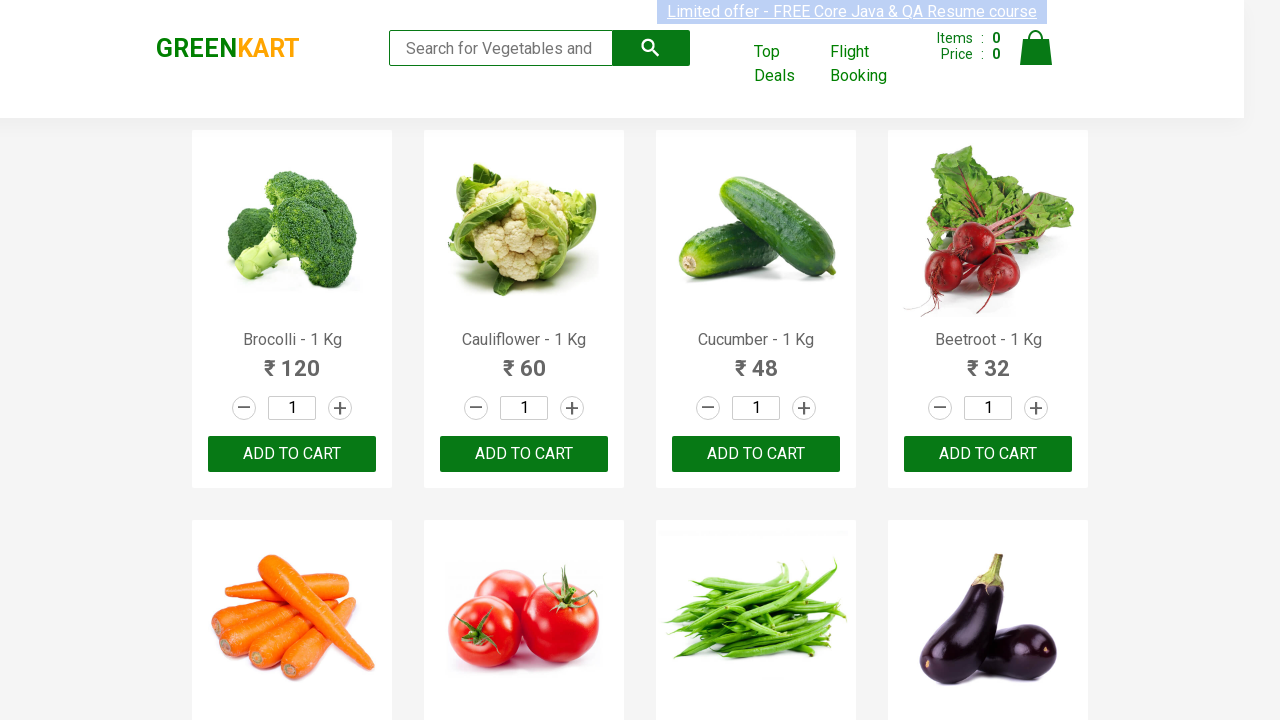

Waited for product names to load on the page
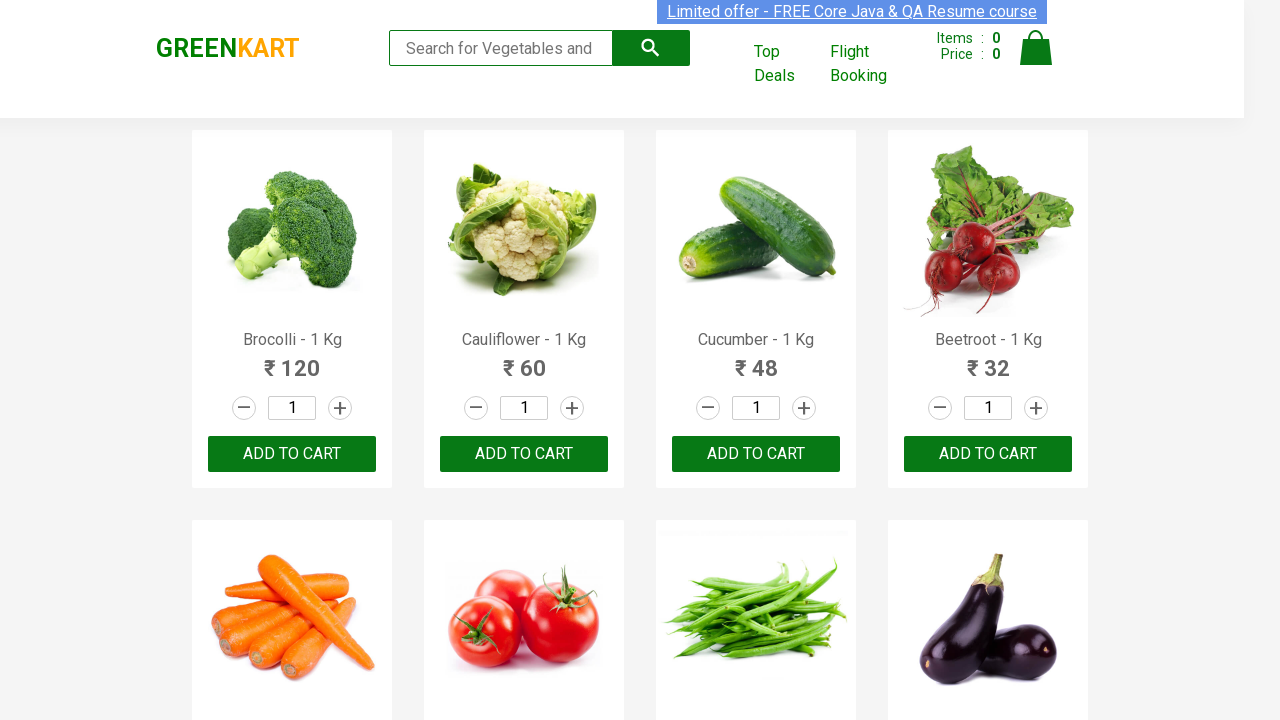

Retrieved all product name elements from the page
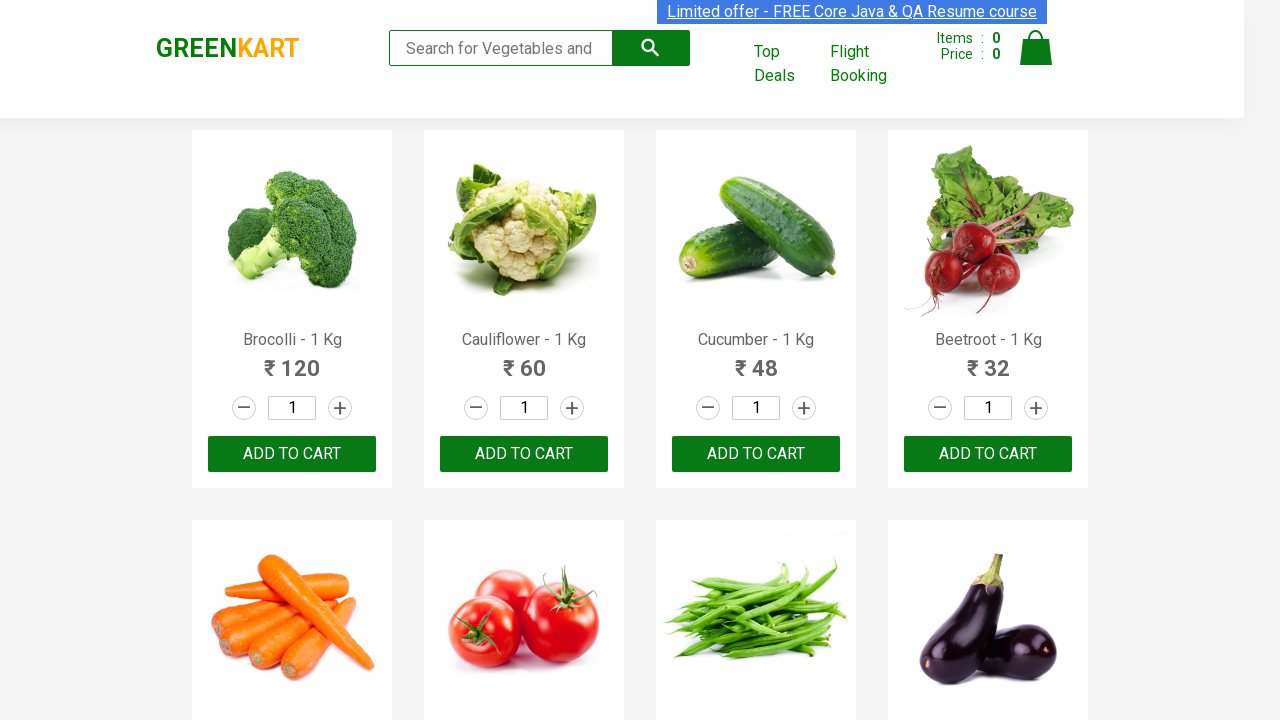

Retrieved all add to cart buttons from the page
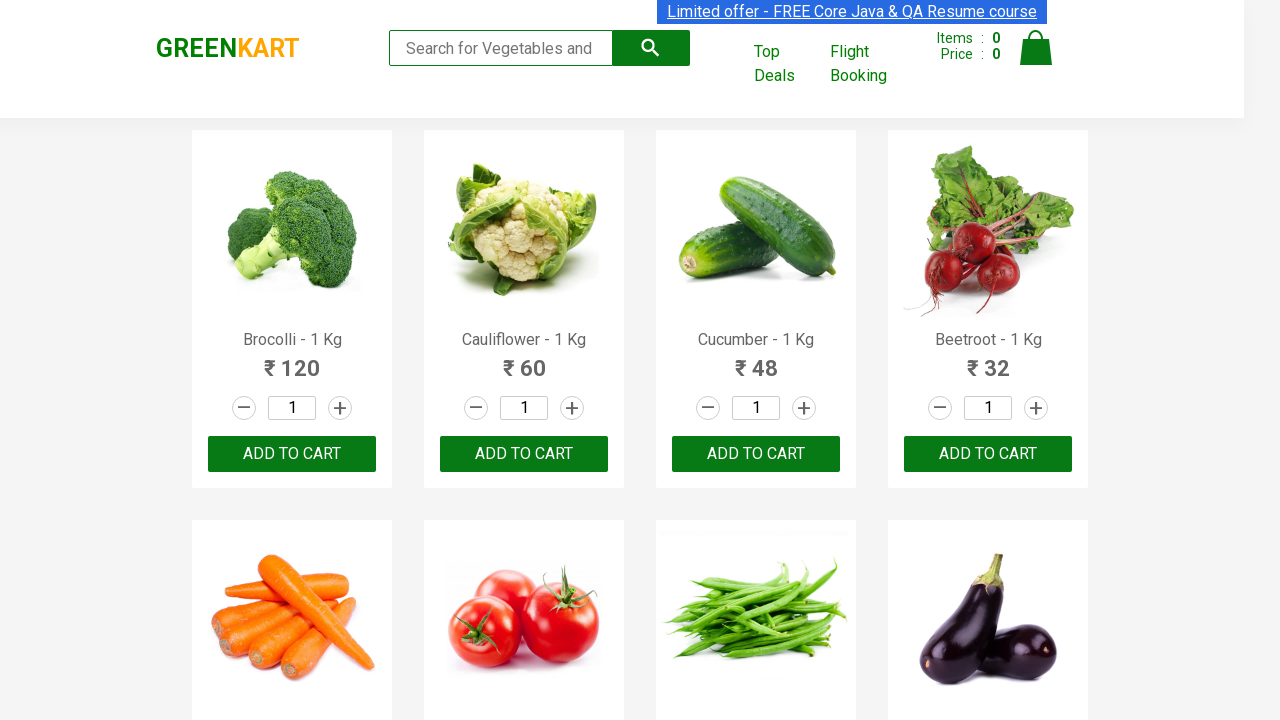

Added Brocolli to cart at (292, 454) on xpath=//div[@class='product-action']/button >> nth=0
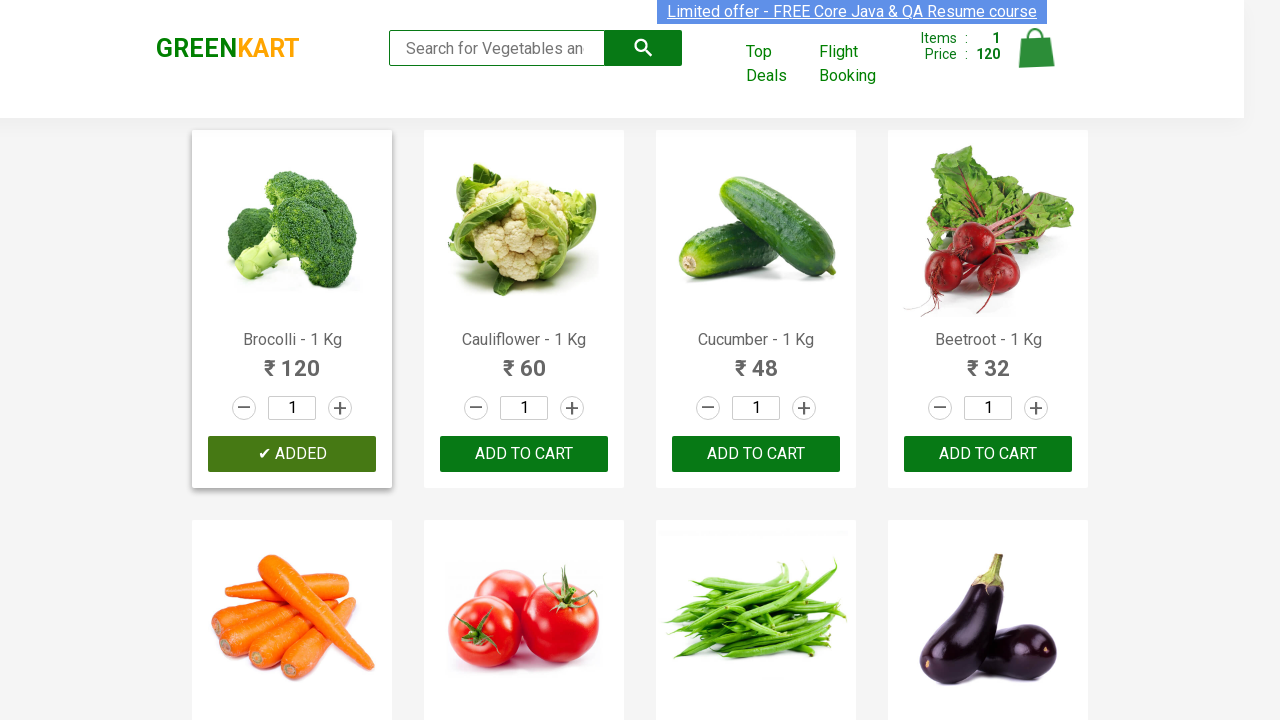

Added Cucumber to cart at (756, 454) on xpath=//div[@class='product-action']/button >> nth=2
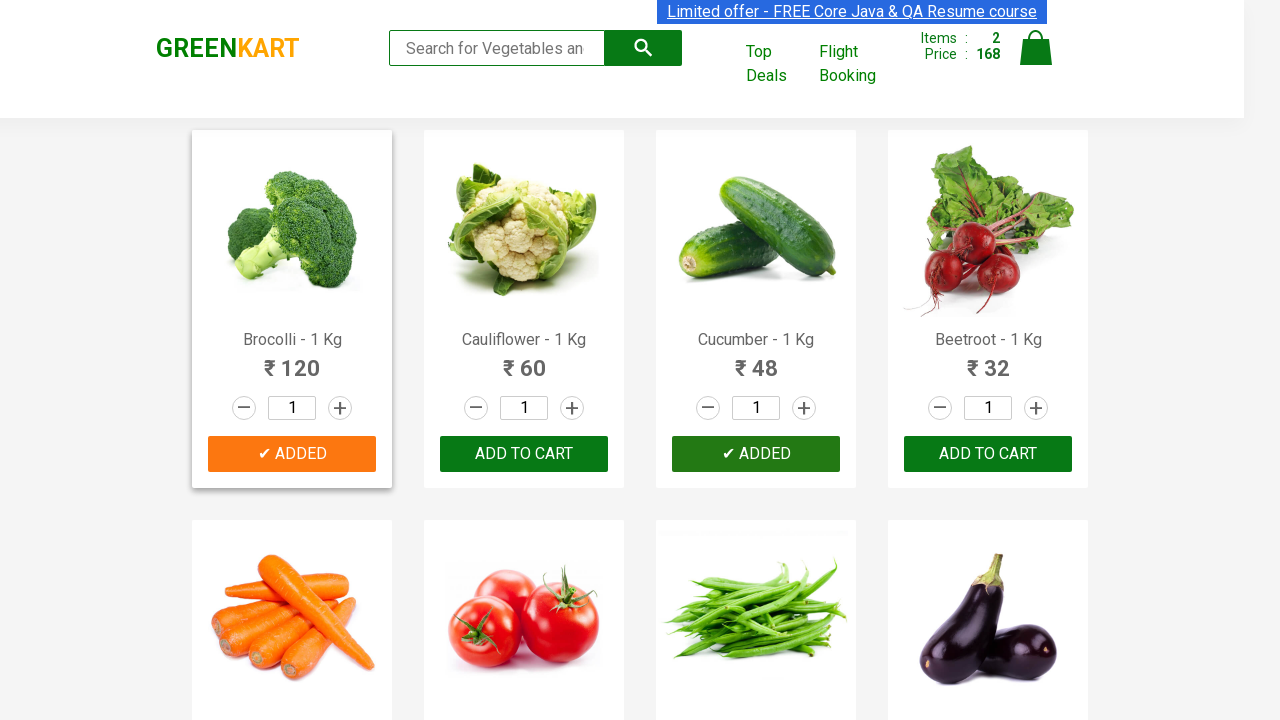

Added Beetroot to cart at (988, 454) on xpath=//div[@class='product-action']/button >> nth=3
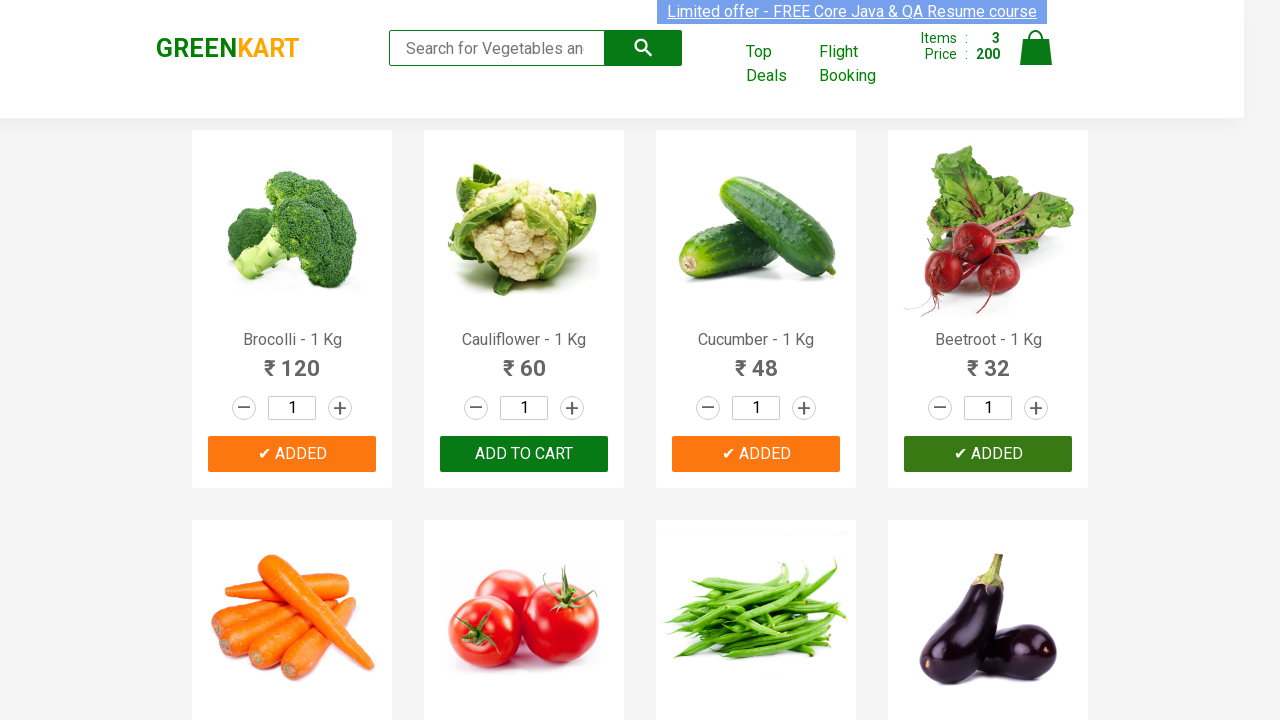

Clicked on cart icon to view cart at (1036, 48) on img[alt='Cart']
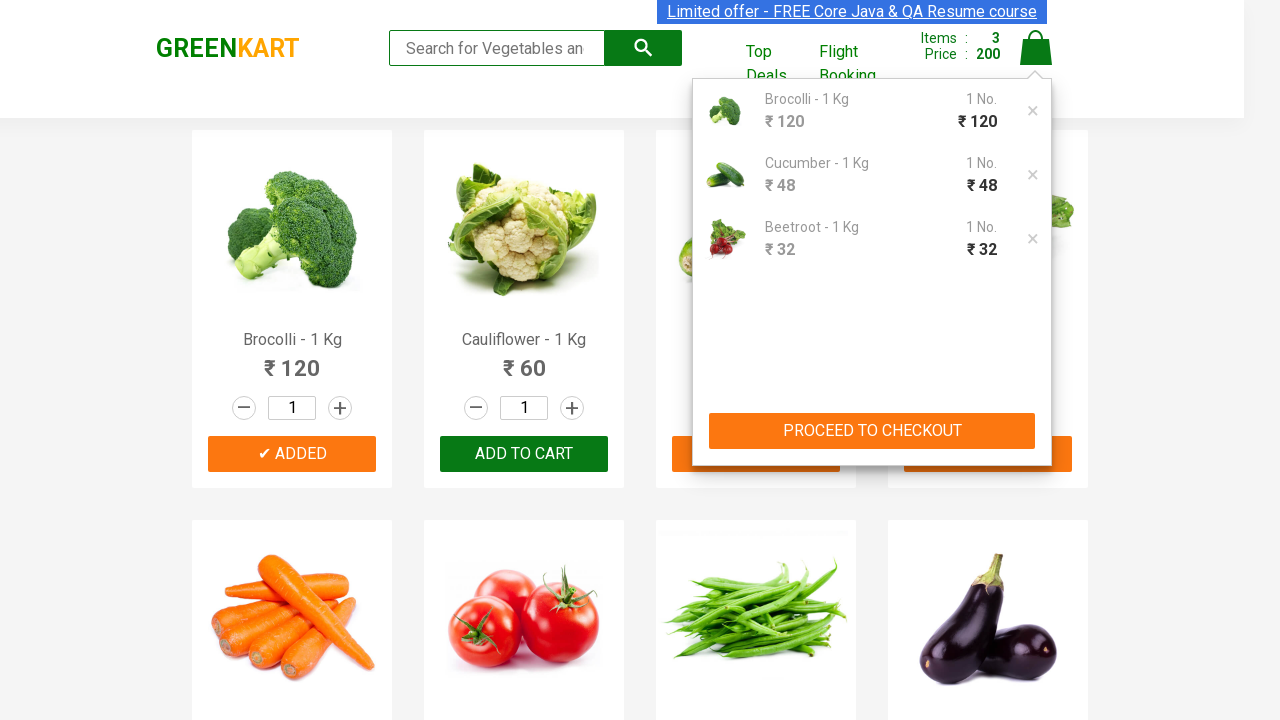

Clicked proceed to checkout button at (872, 431) on xpath=//button[contains(text(),'PROCEED TO CHECKOUT')]
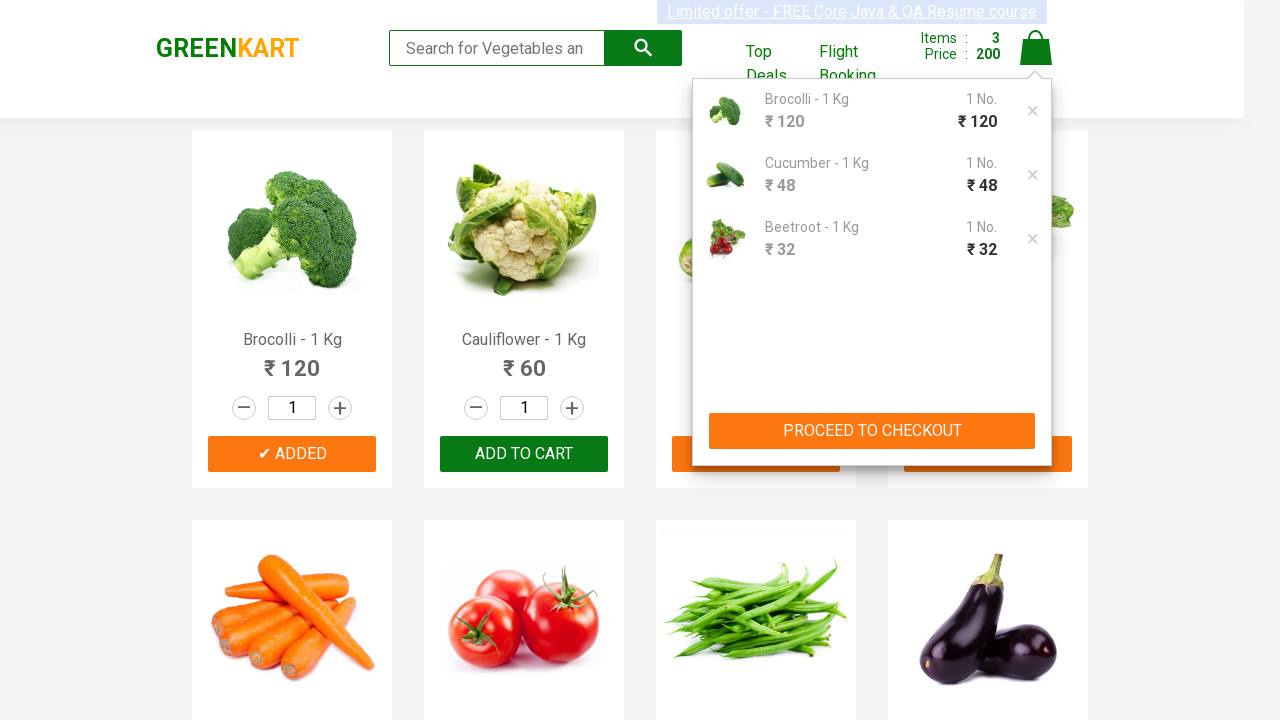

Waited for promo code input field to be visible
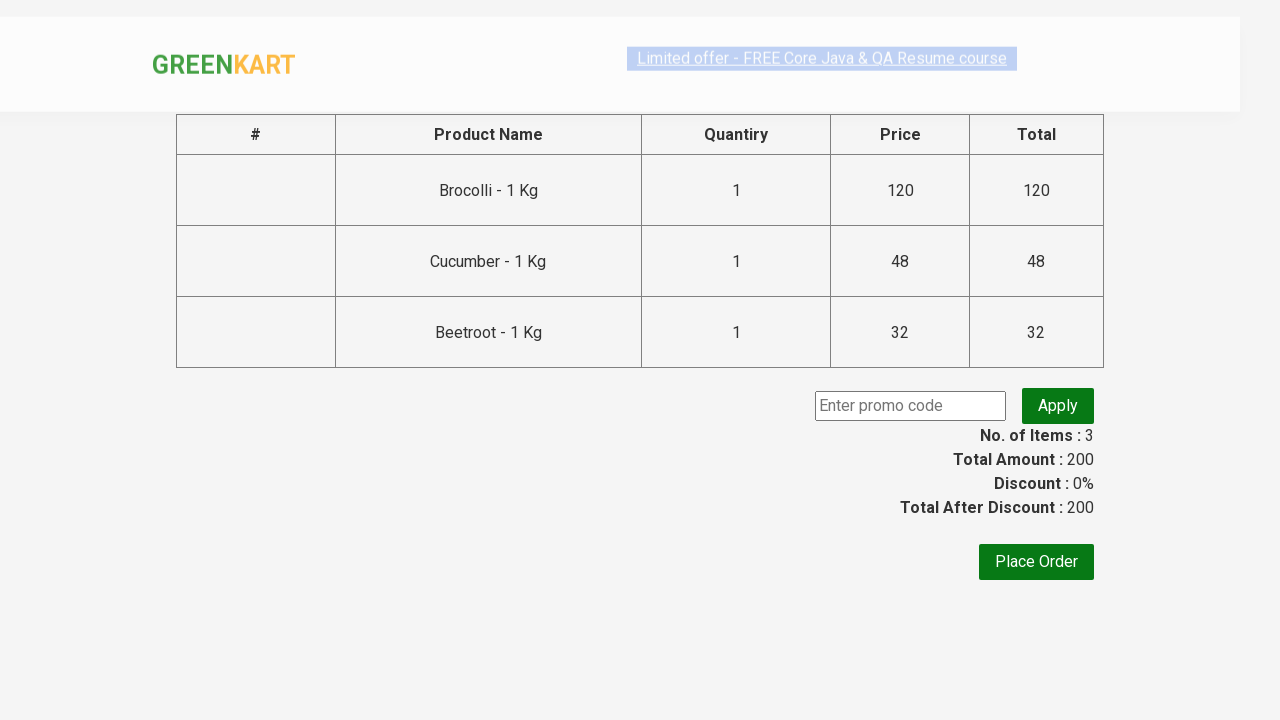

Filled promo code input with 'rahulshettyacademy' on input.promoCode
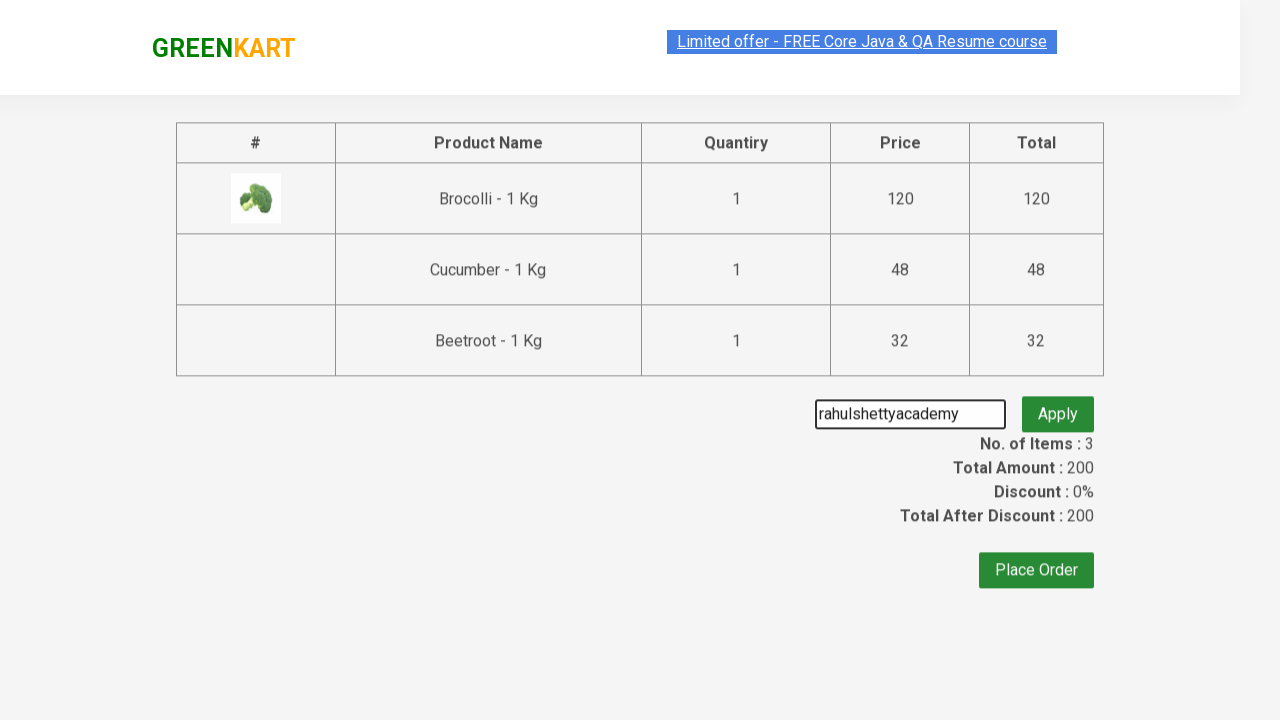

Clicked apply promo button at (1058, 406) on button.promoBtn
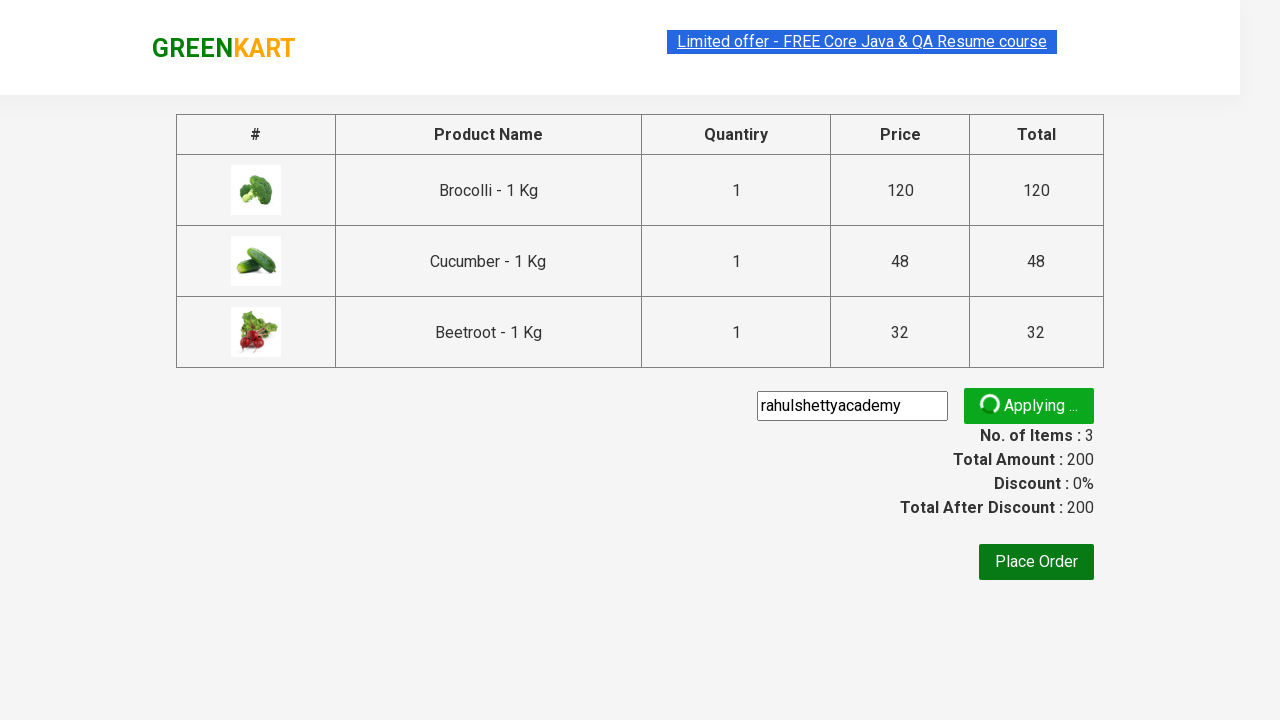

Waited for promo info message confirming promo code acceptance
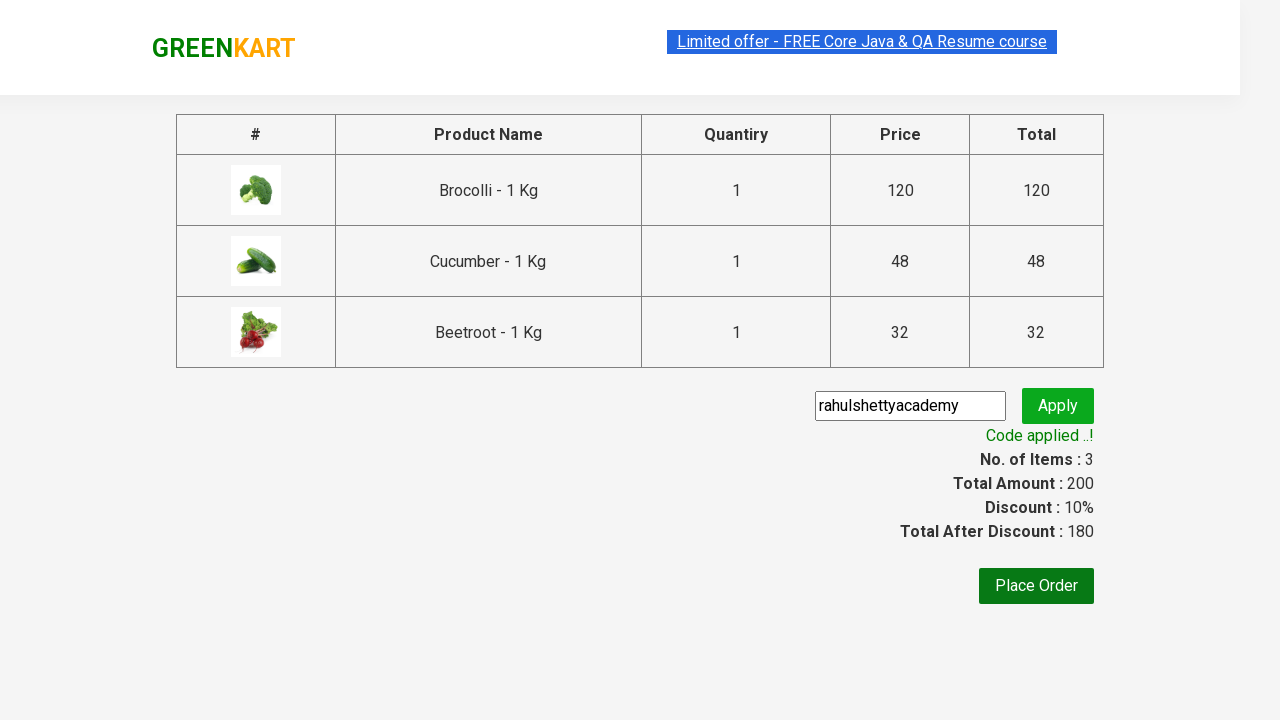

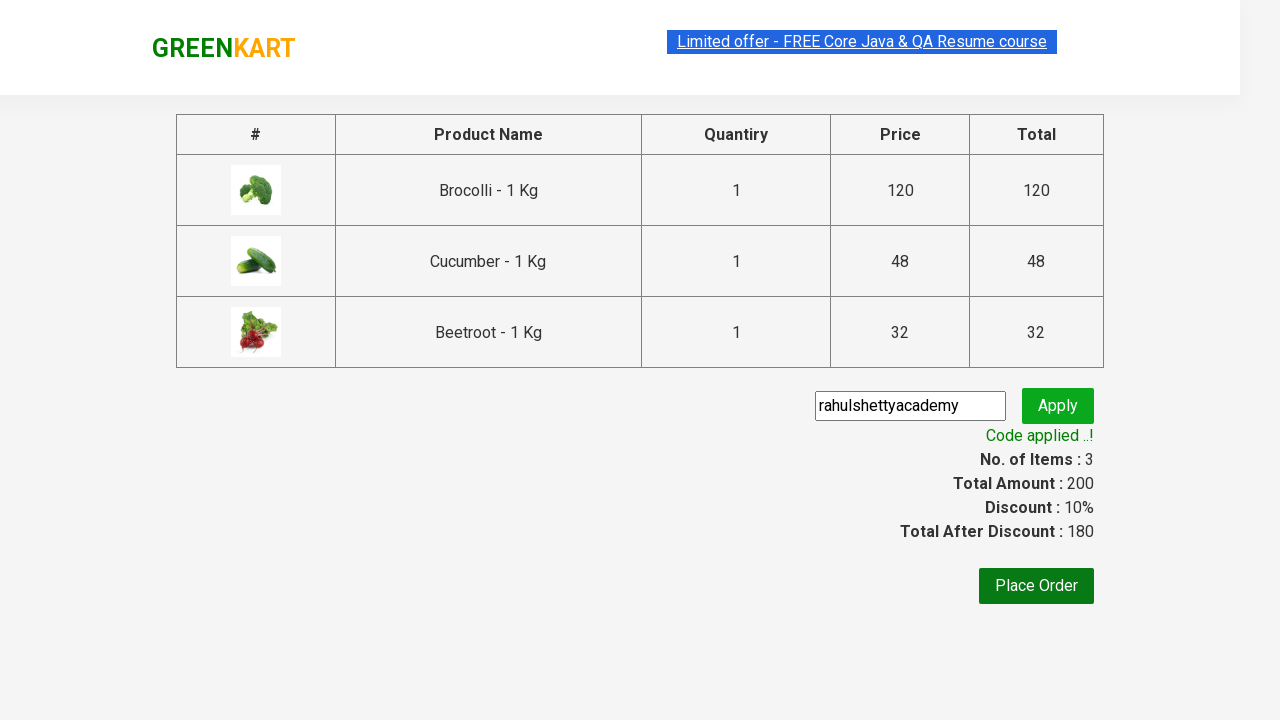